Tests various form elements on a practice automation page including radio buttons, autocomplete dropdown, select dropdown, and checkboxes by selecting specific values and verifying selections.

Starting URL: https://rahulshettyacademy.com/AutomationPractice

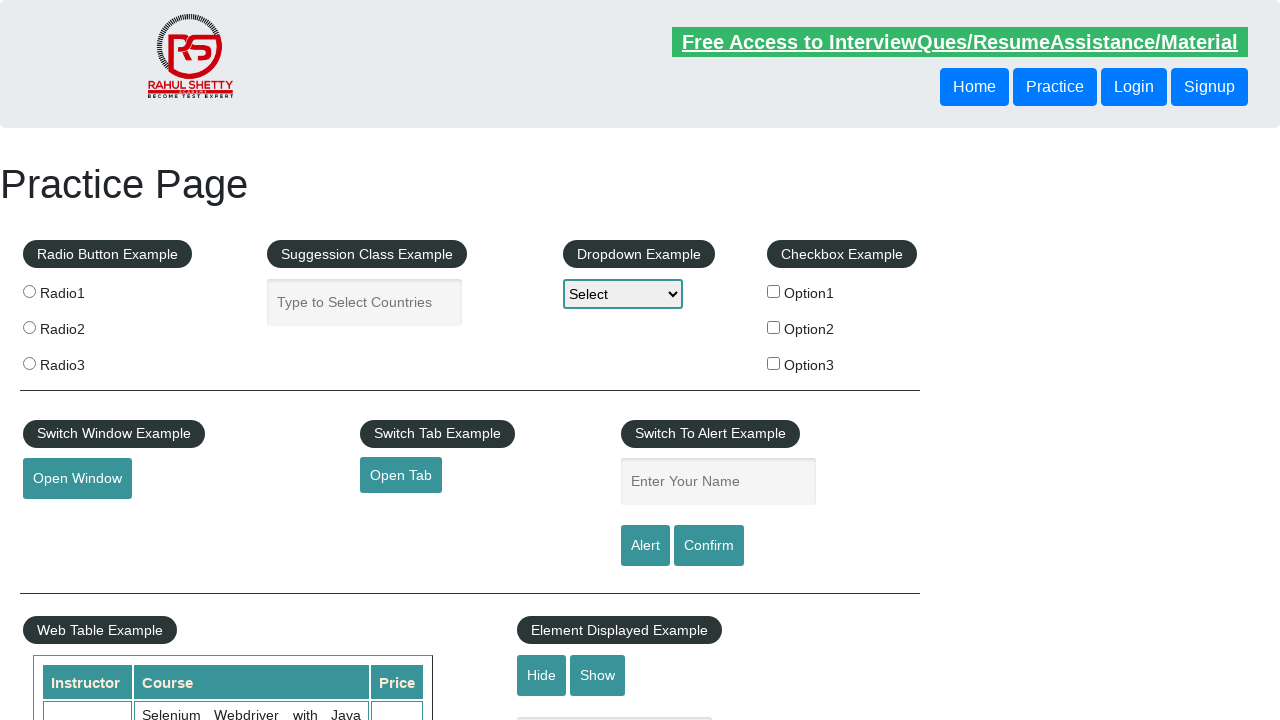

Selected radio button with value 'radio3' at (29, 363) on input[type='radio'][value='radio3']
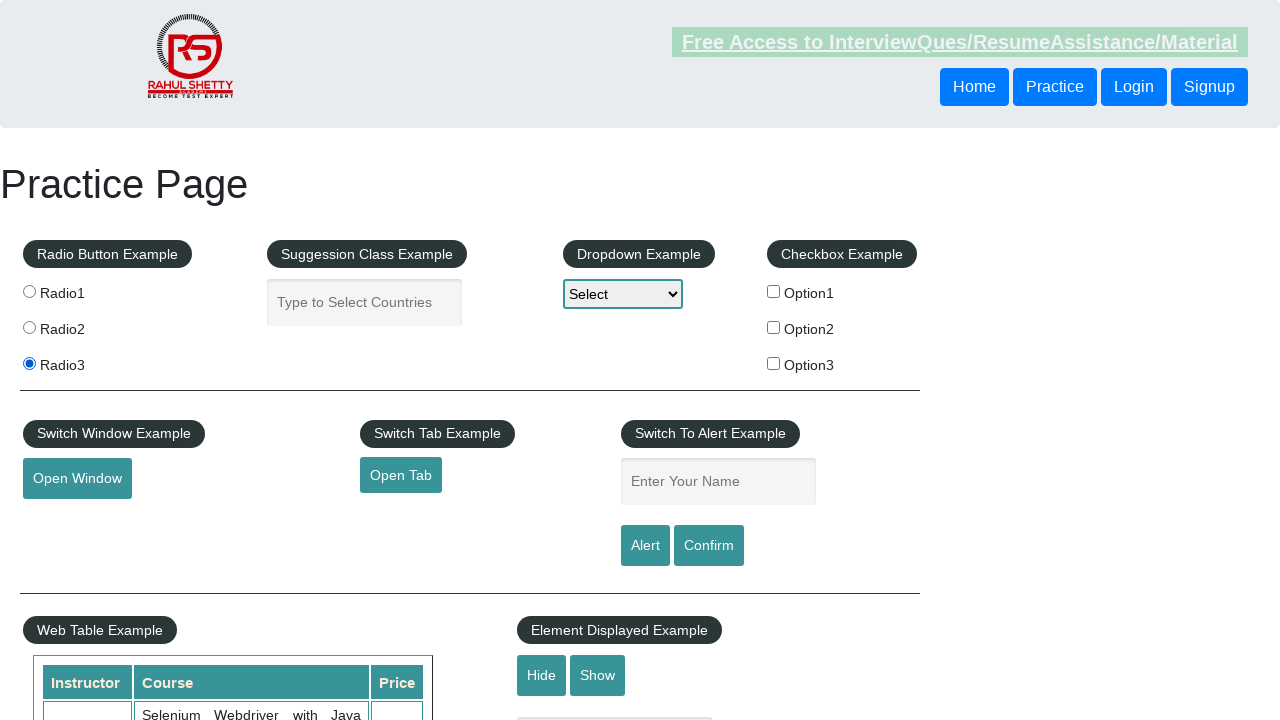

Typed 'Ca' in autocomplete field on #autocomplete
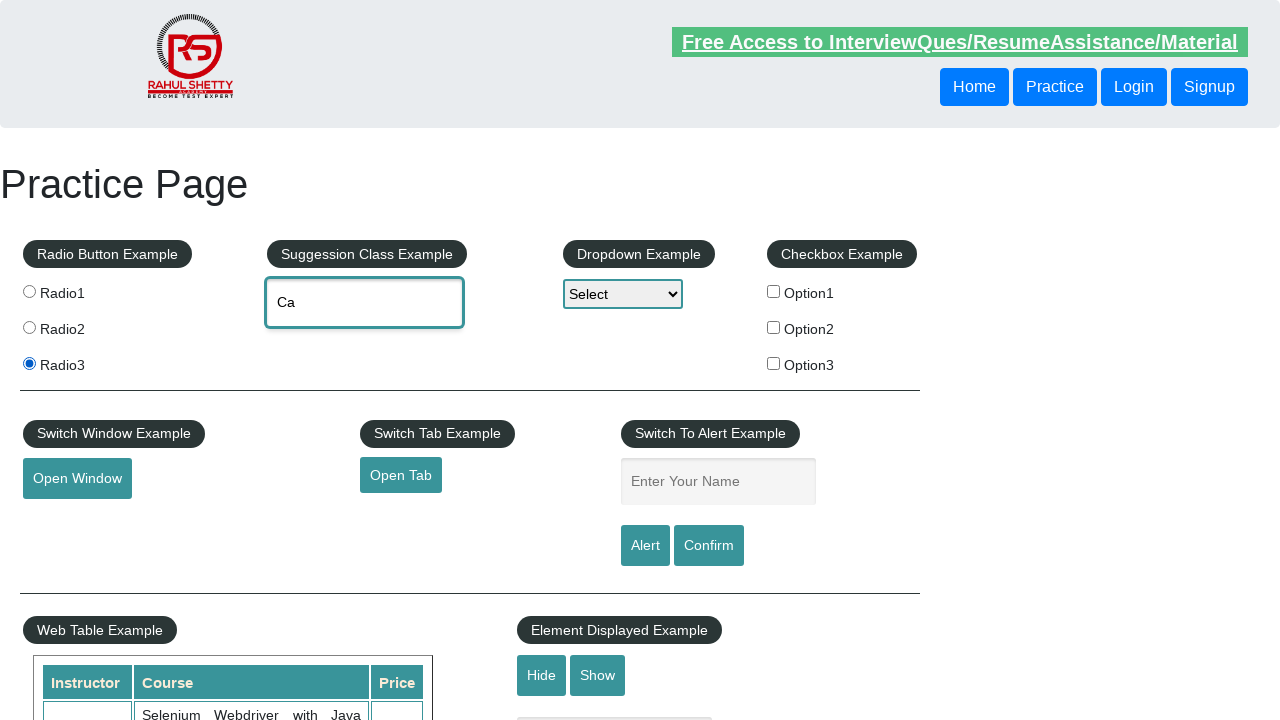

Autocomplete dropdown suggestions appeared
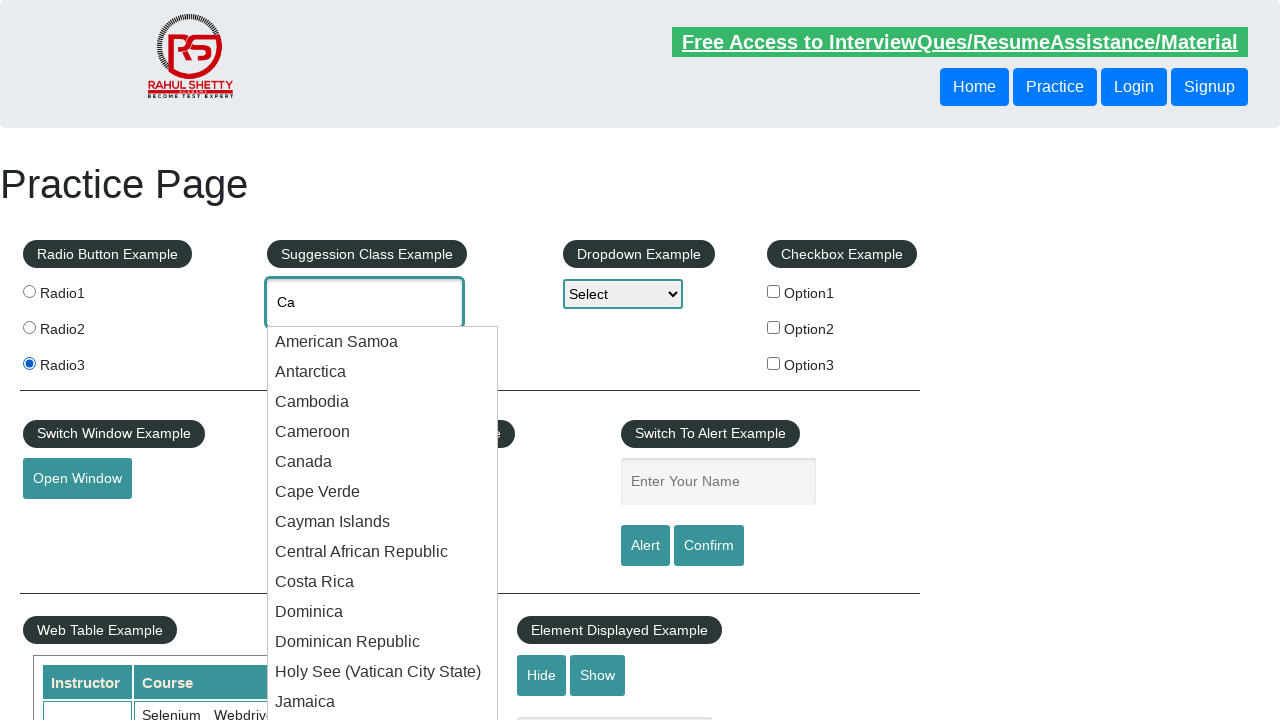

Selected 'Canada' from autocomplete dropdown at (383, 462) on li.ui-menu-item:has-text('Canada')
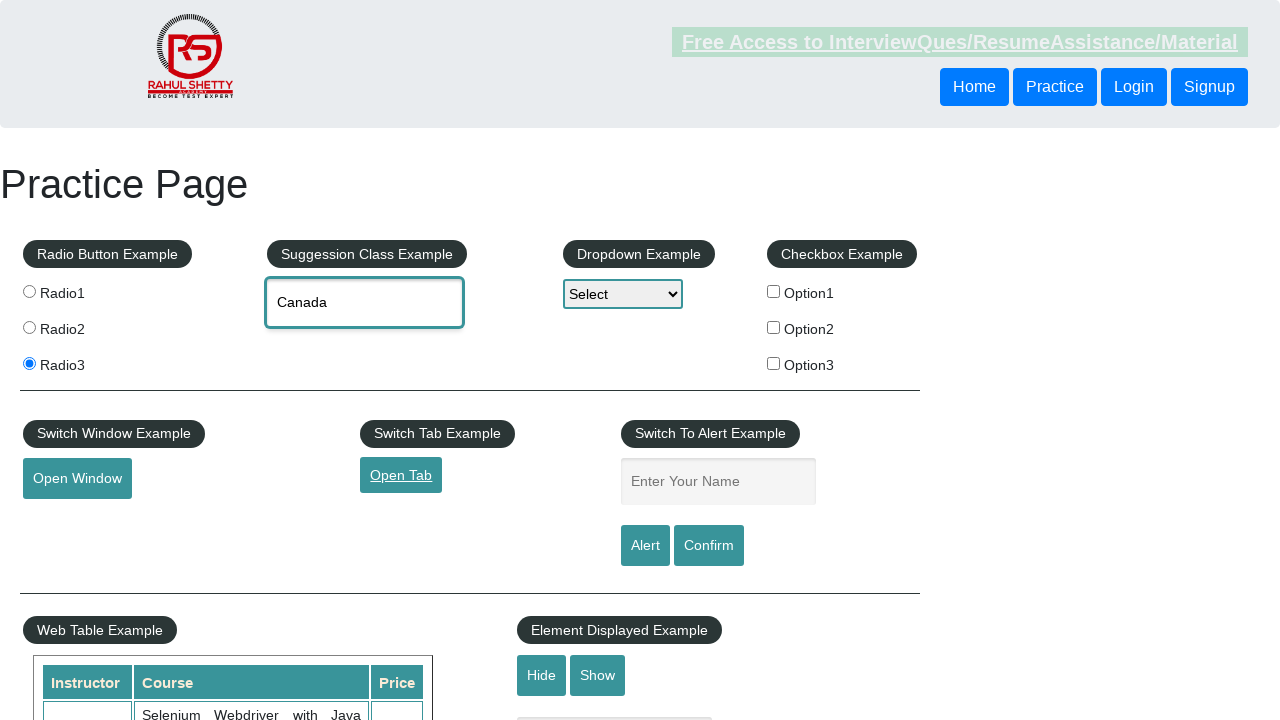

Selected option at index 3 from dropdown (Option3) on #dropdown-class-example
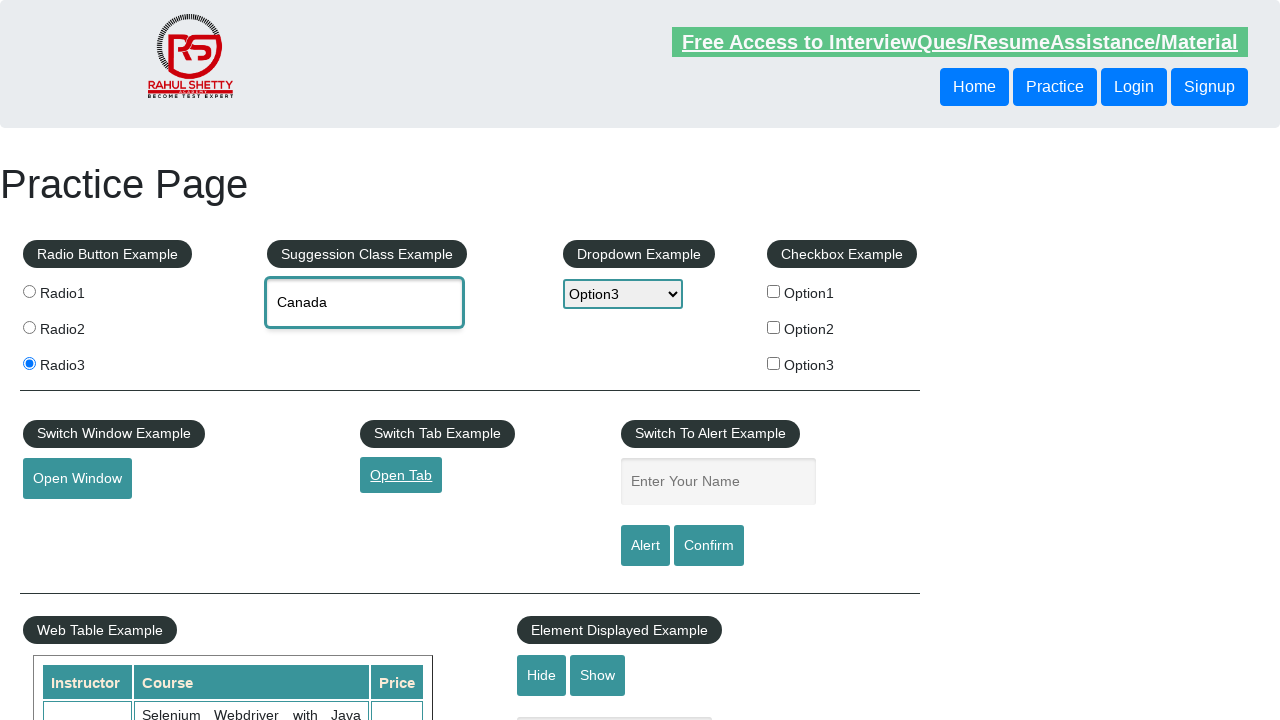

Checked checkbox option 1 at (774, 291) on #checkBoxOption1
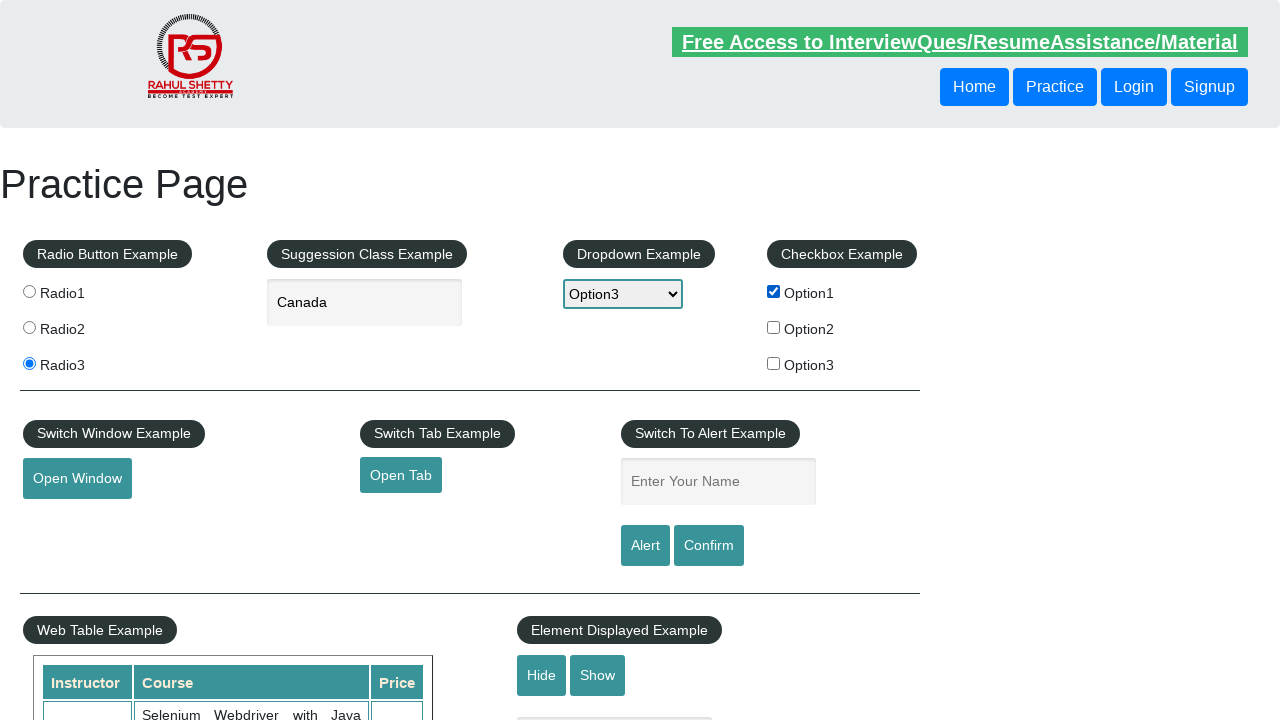

Checked checkbox option 2 at (774, 327) on #checkBoxOption2
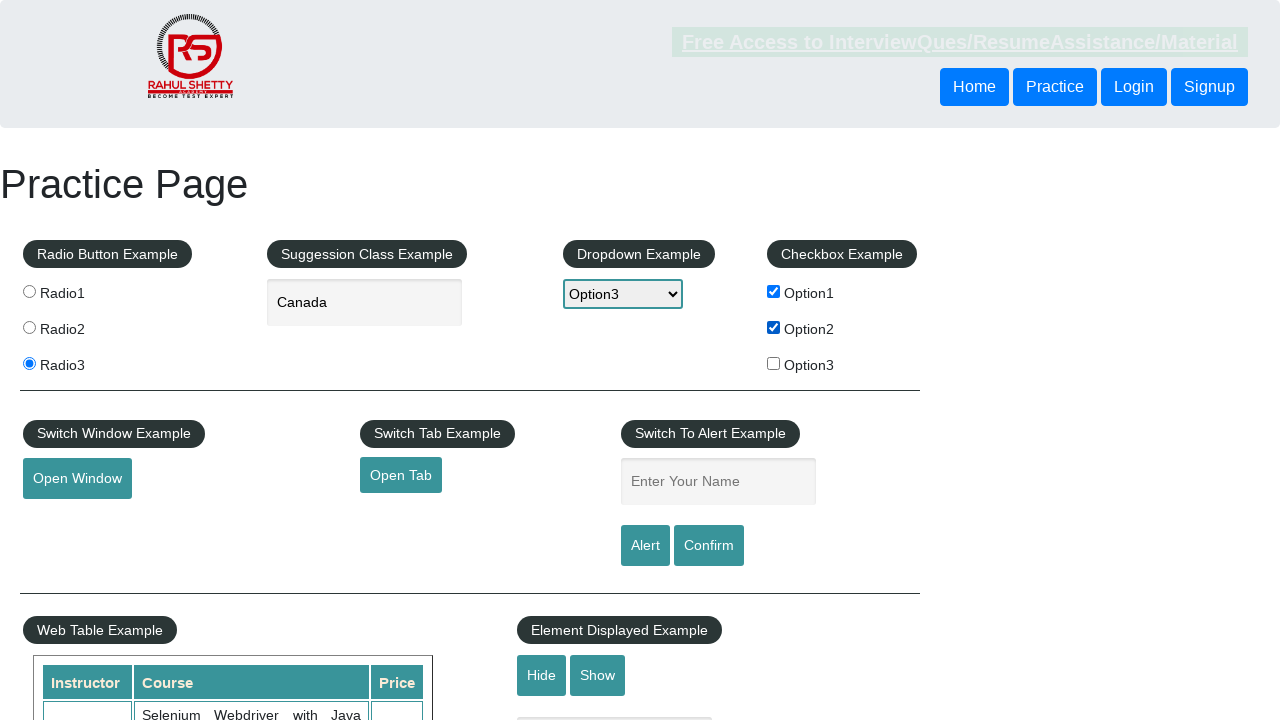

Checked checkbox option 3 at (774, 363) on #checkBoxOption3
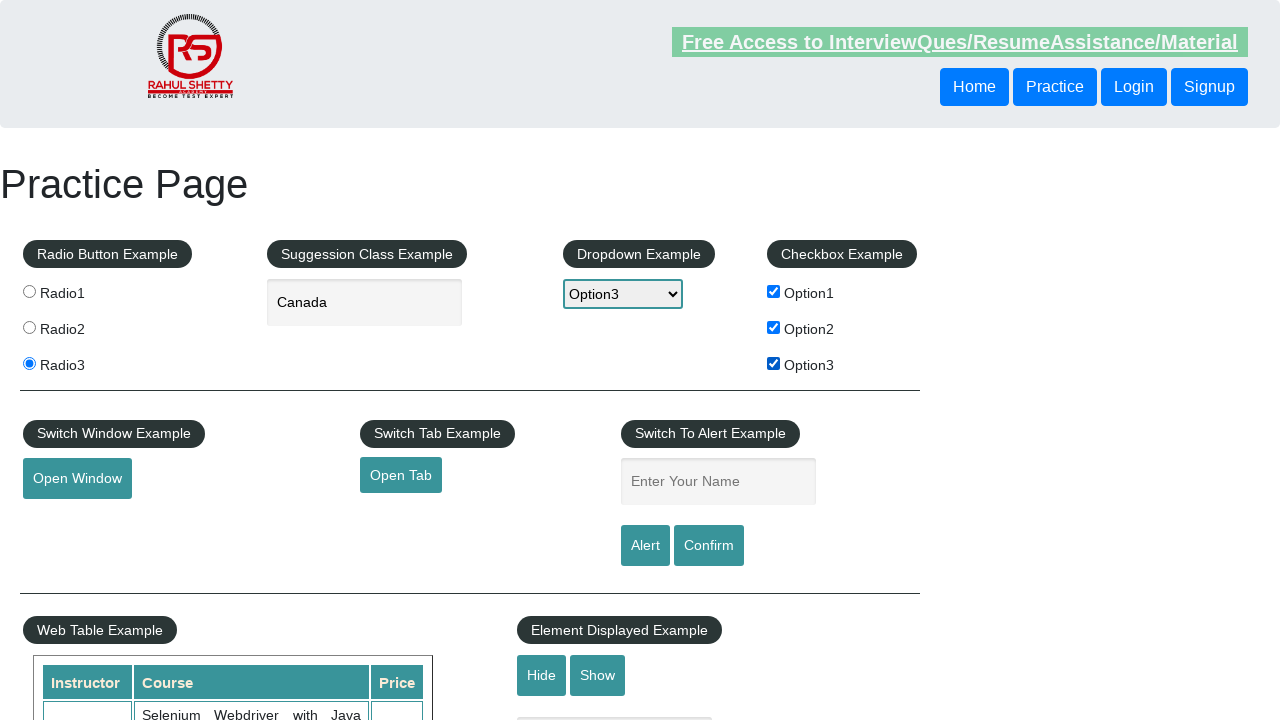

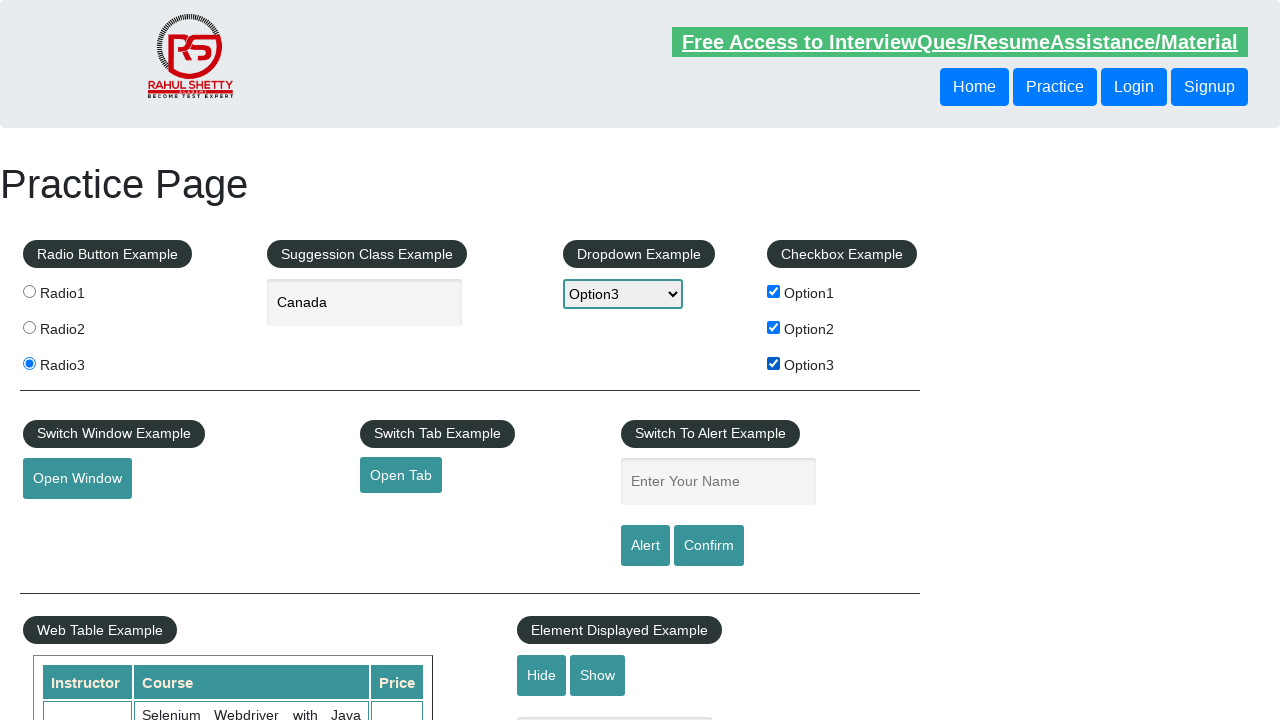